Verifies that the book travel menu tabs are displayed with correct text and are enabled

Starting URL: https://www.united.com/en/us

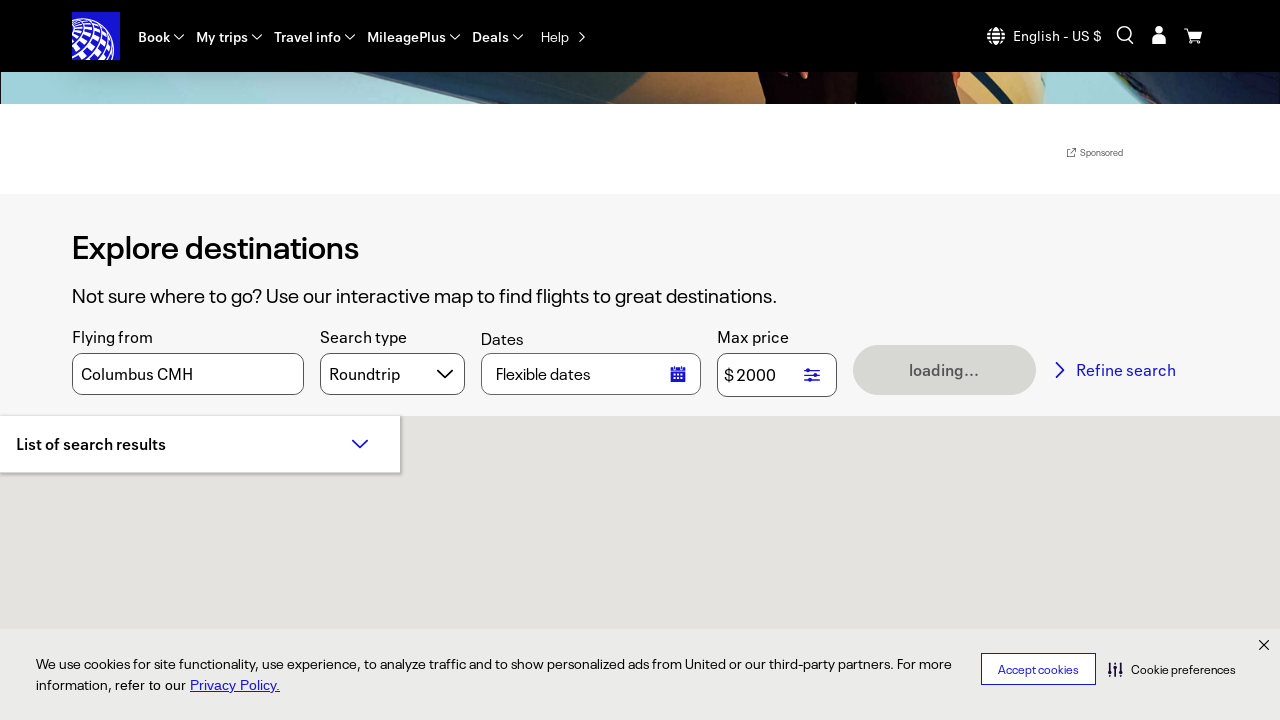

Waited for booking tabs to load
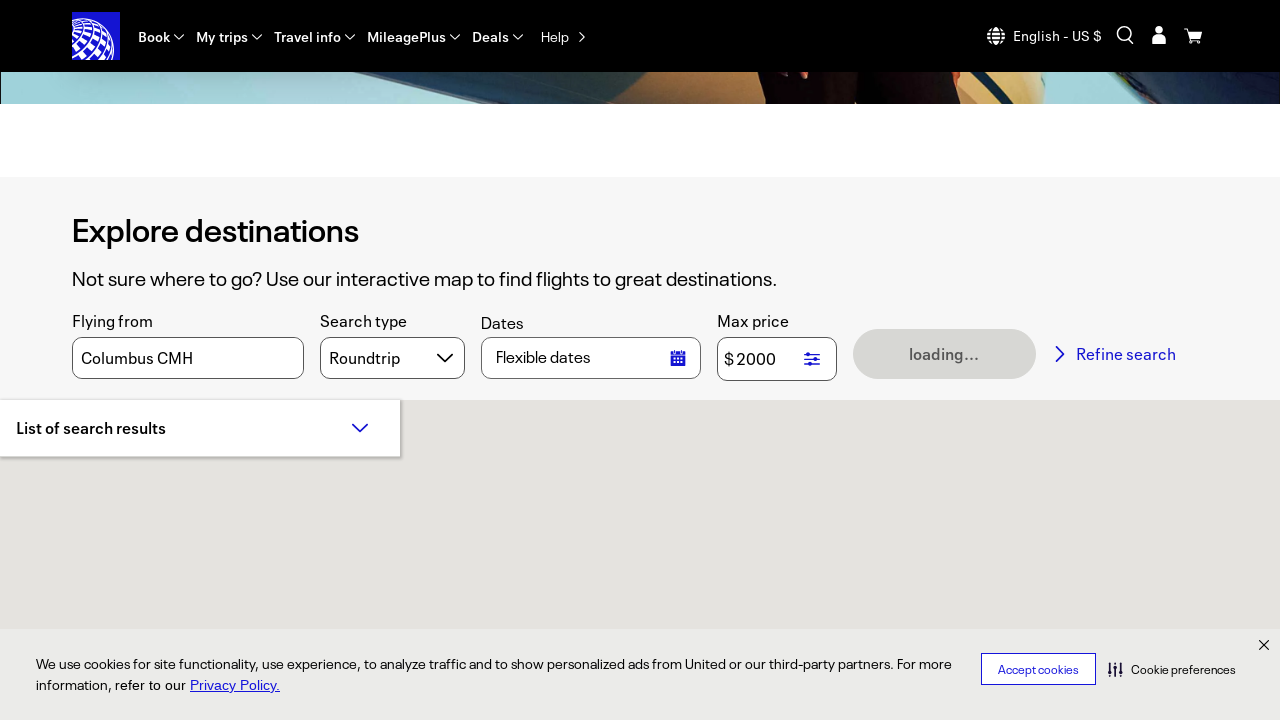

Retrieved all tab elements from the page
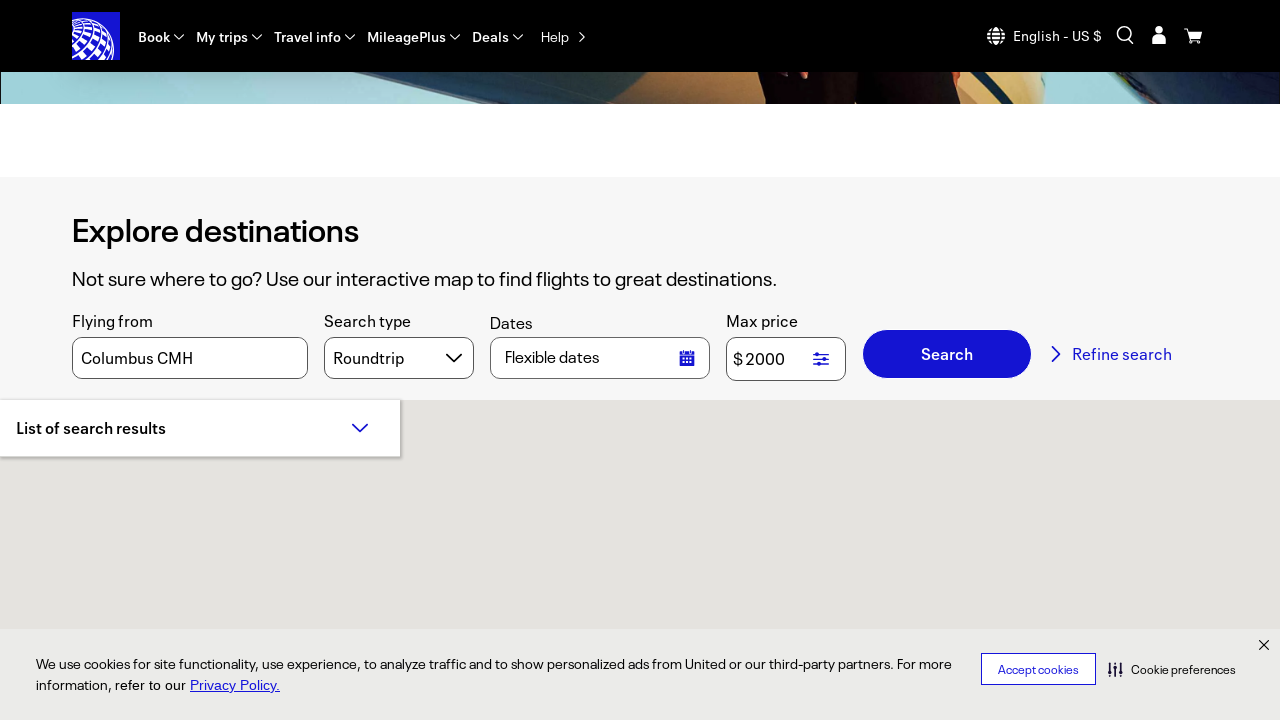

Extracted tab text content - found 8 tabs
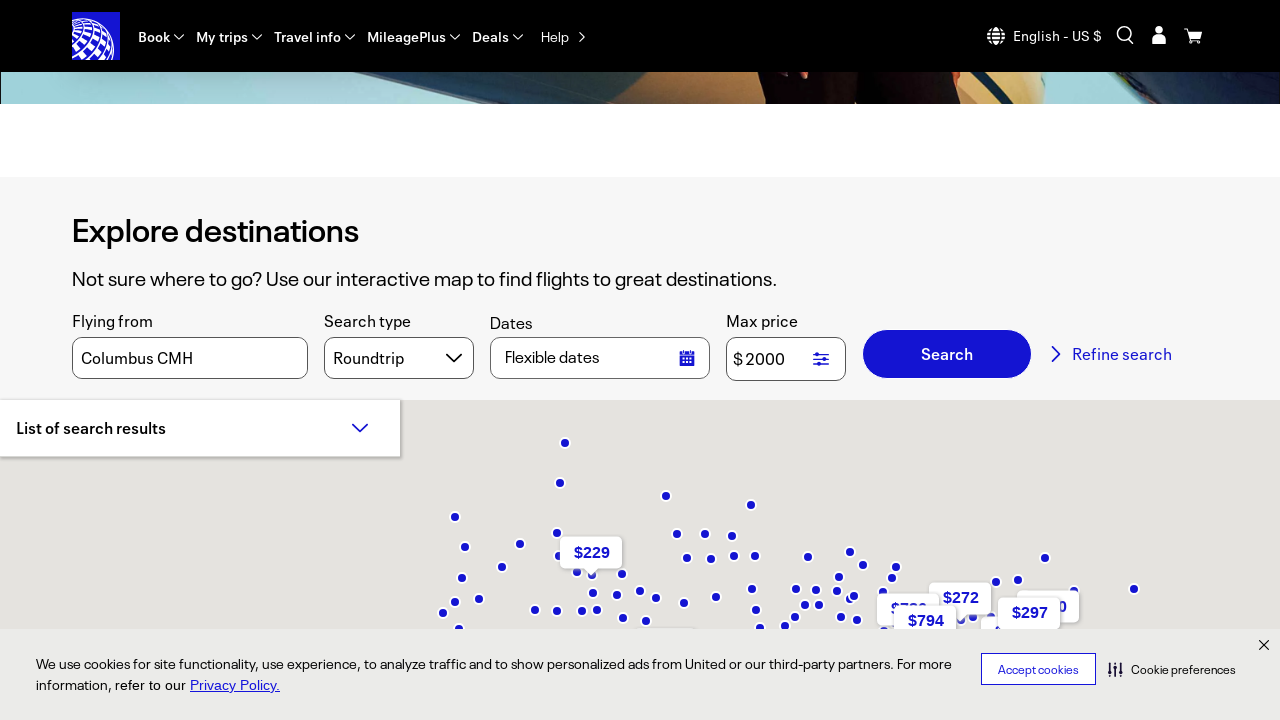

Verified 'Book' tab is present and enabled
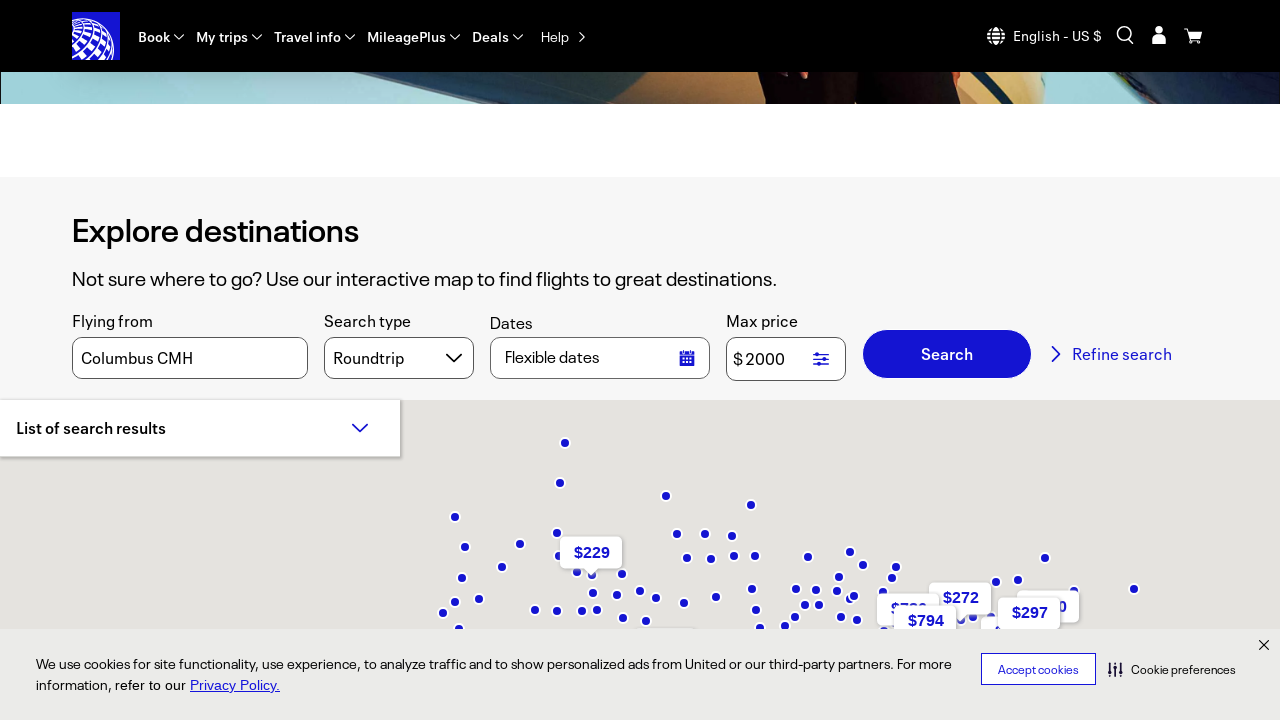

Verified 'Flight status' tab is present and enabled
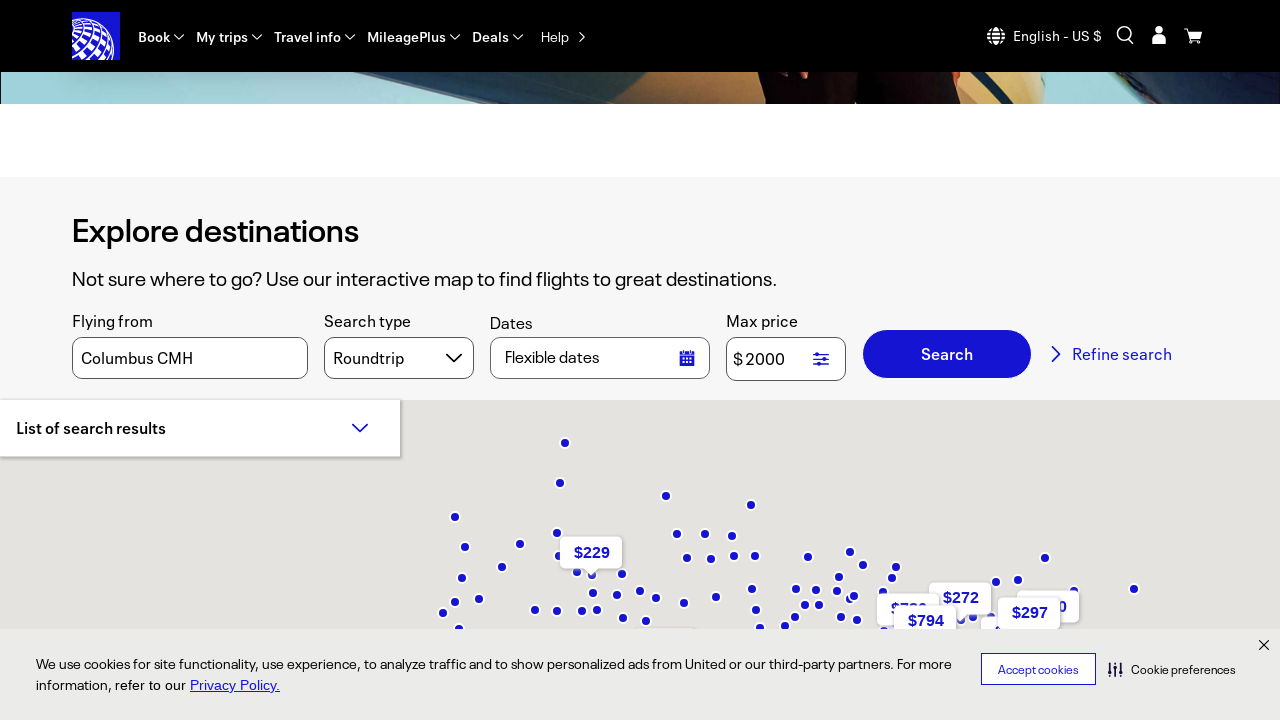

Verified 'Check-in' tab is present and enabled
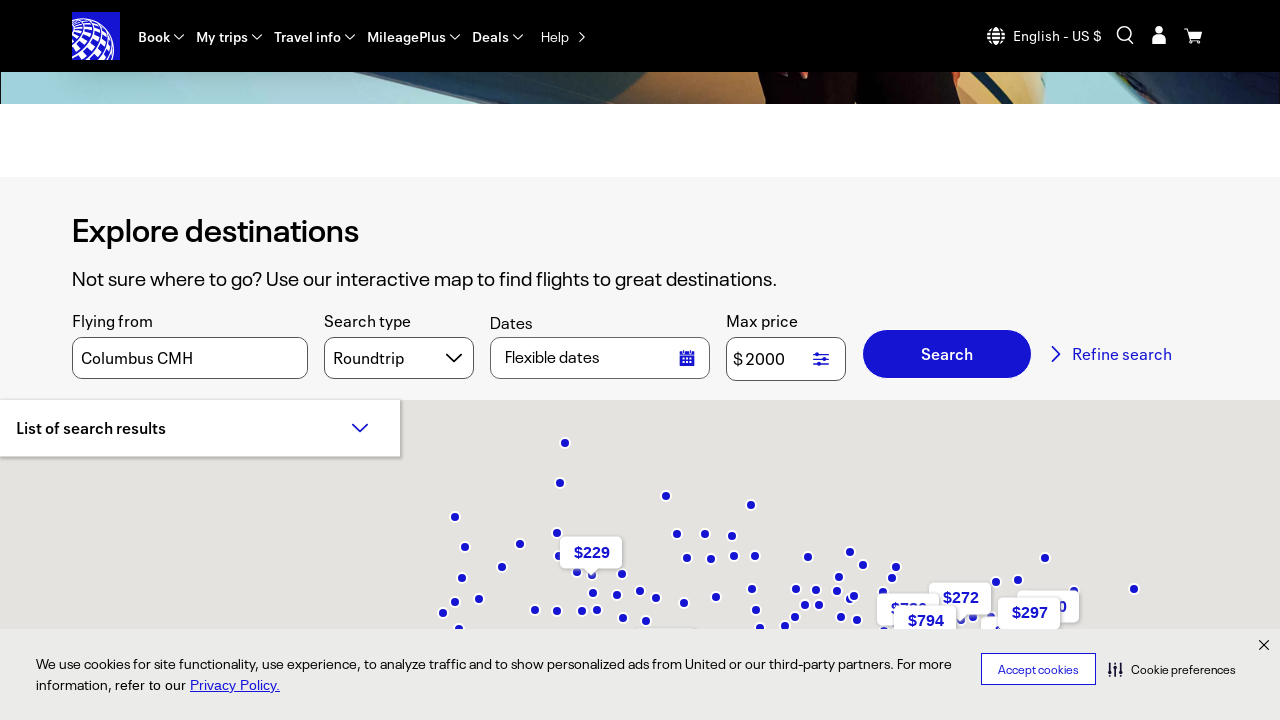

Verified 'My trips' tab is present and enabled
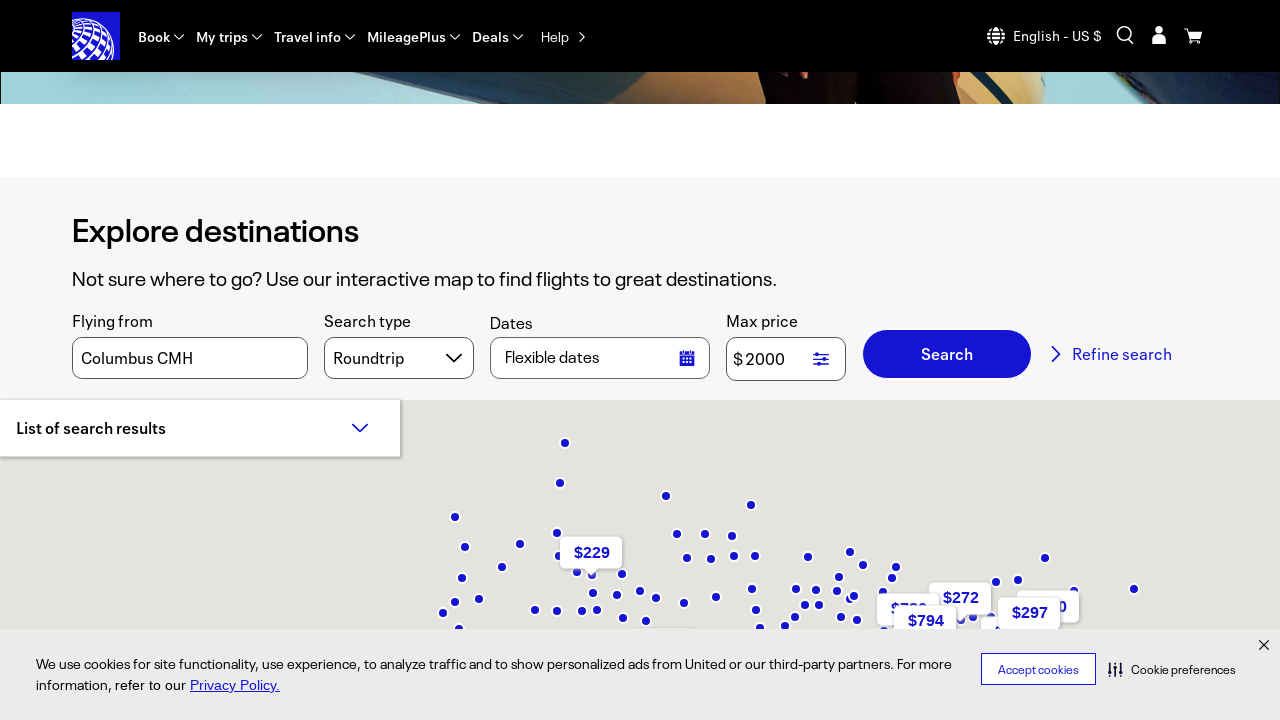

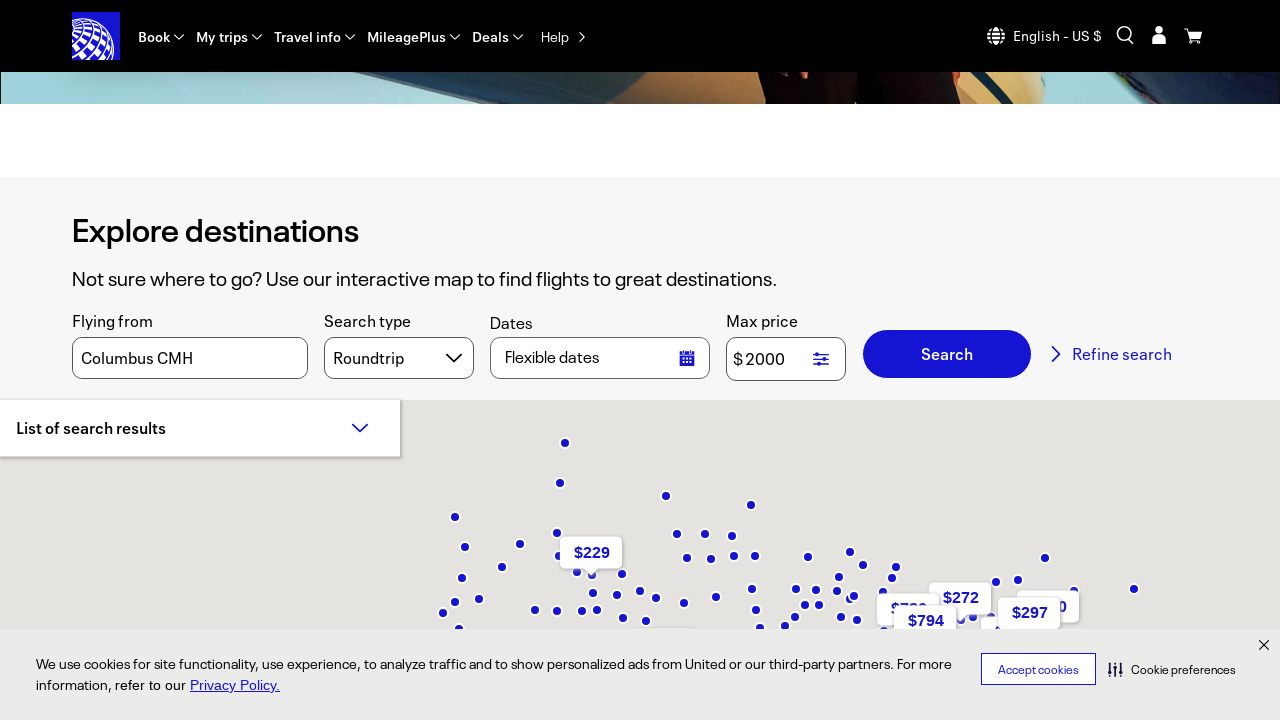